Tests opening a new tab by clicking the open tab button and switching to the new tab

Starting URL: https://codenboxautomationlab.com/practice/

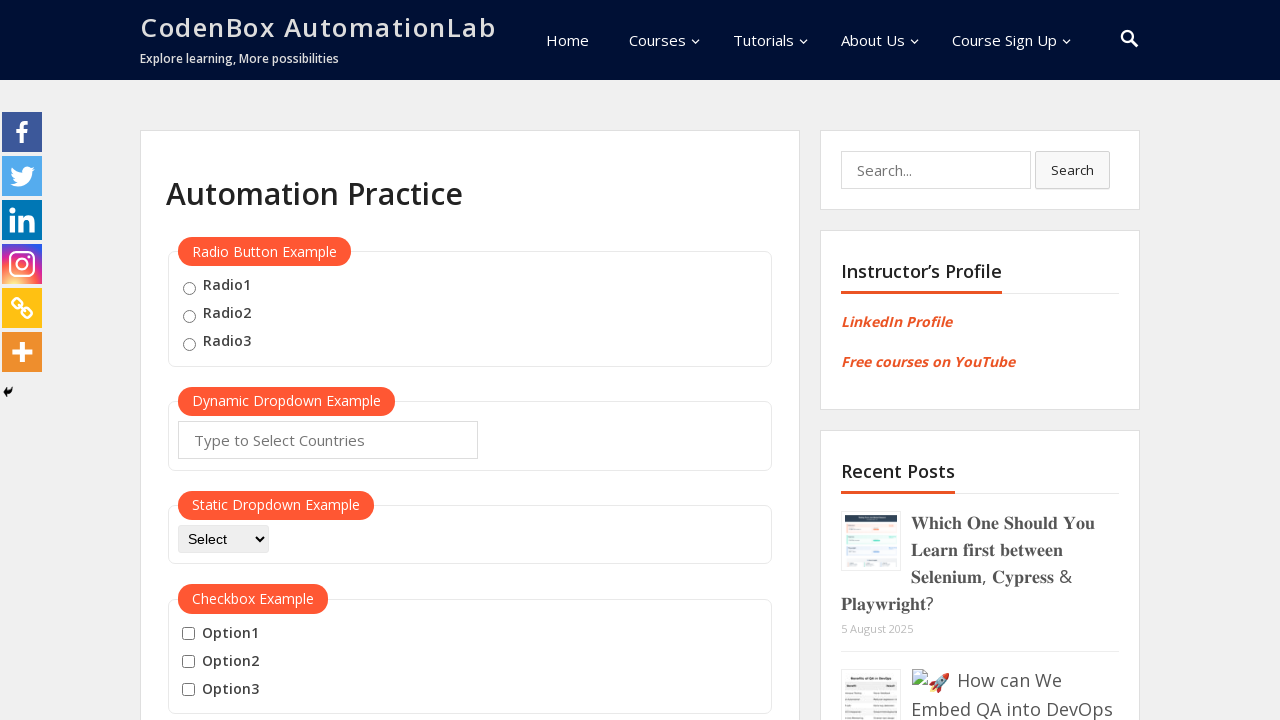

Clicked open tab button (#opentab) at (210, 361) on #opentab
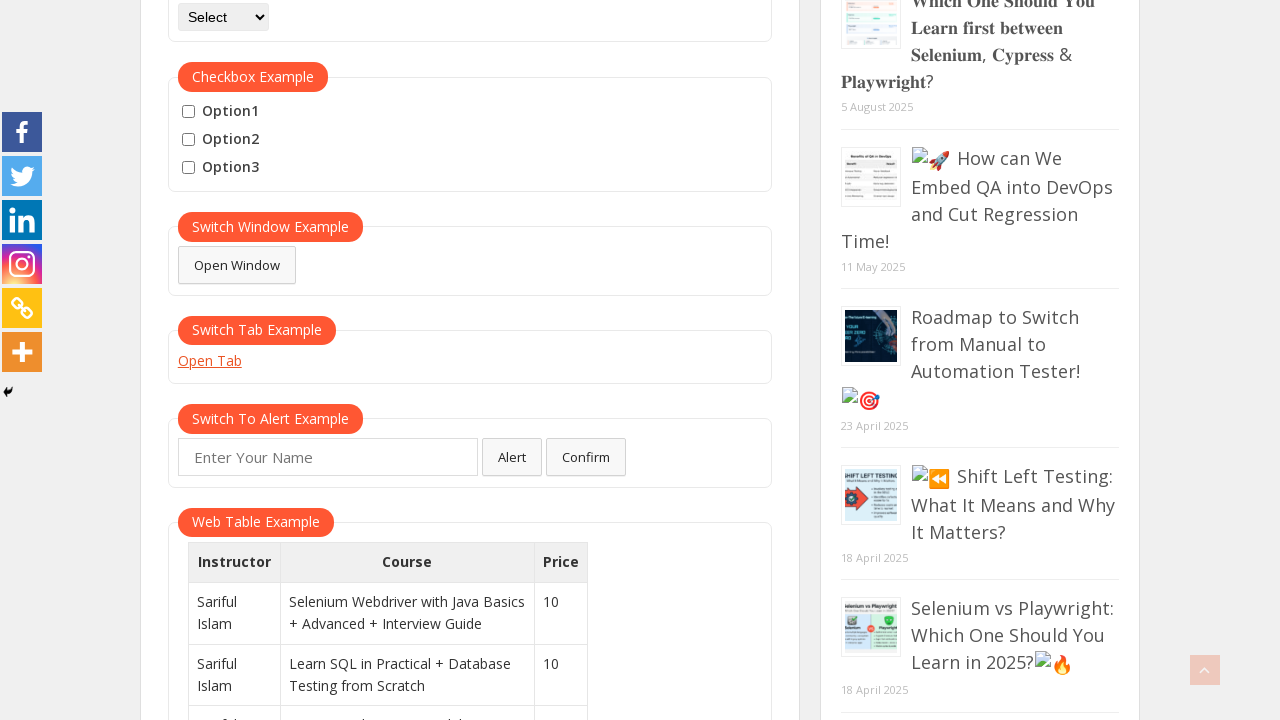

New tab opened and switched to new page
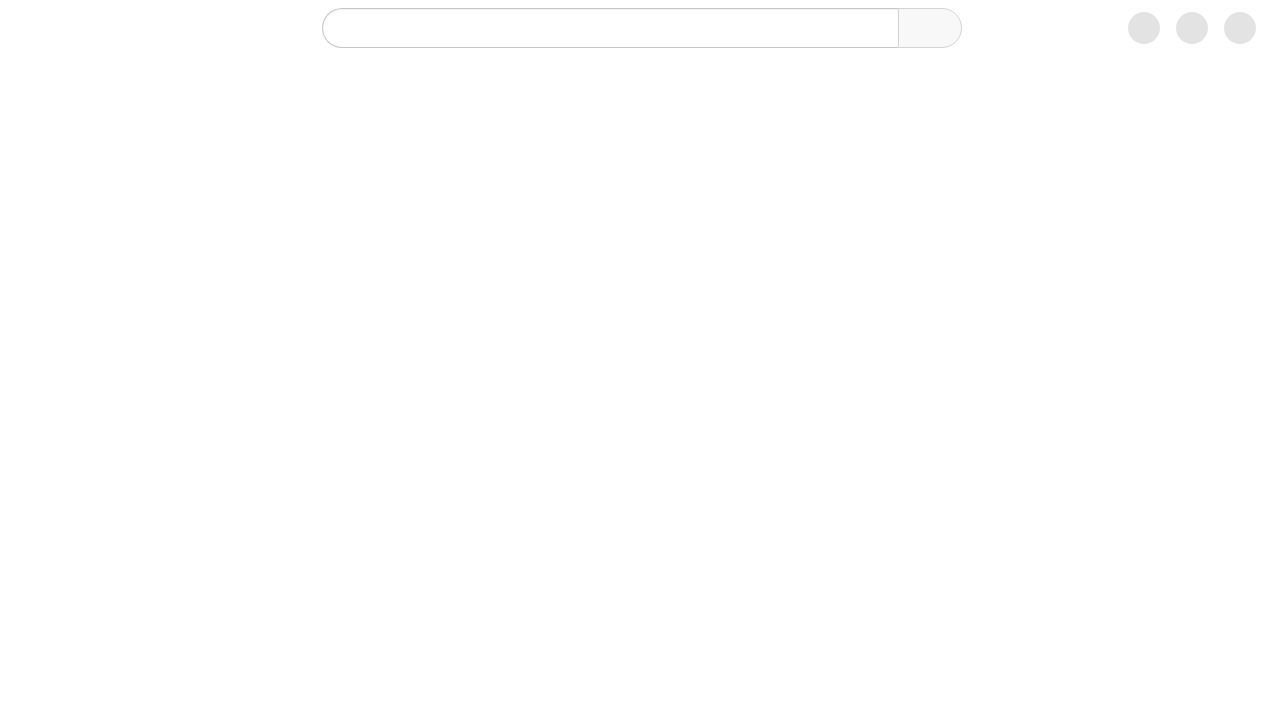

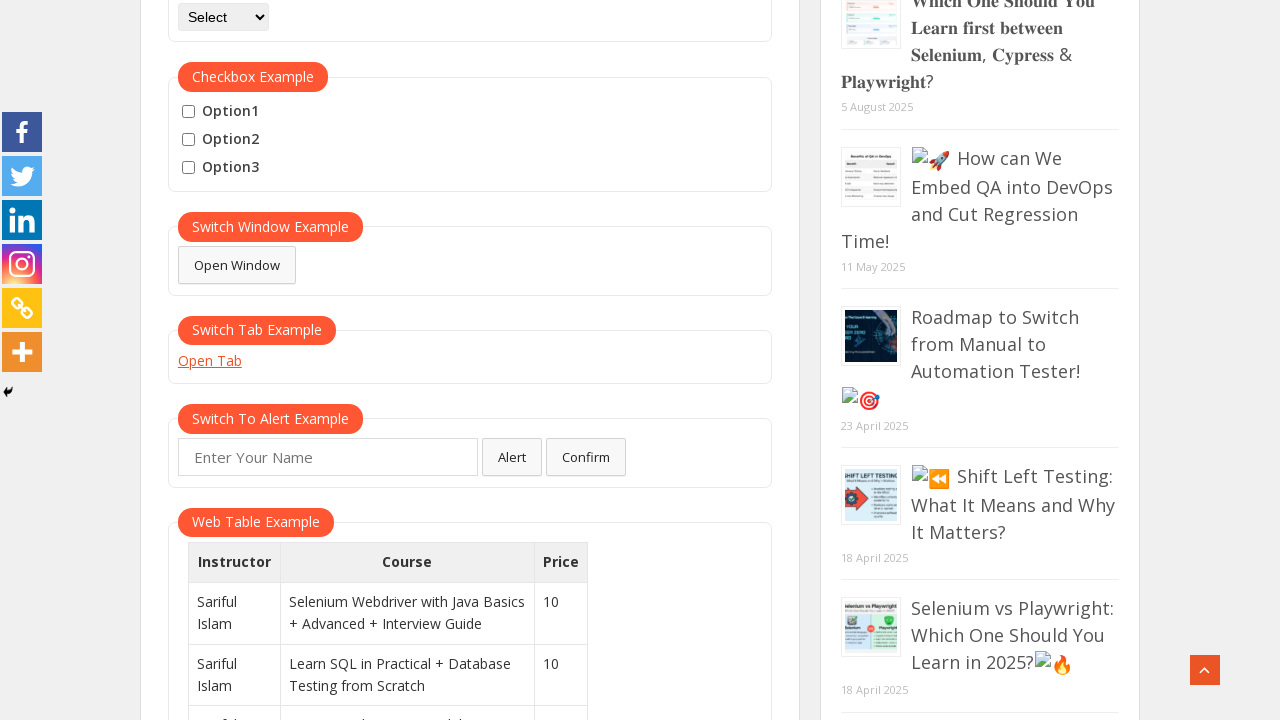